Tests mouse hover functionality by hovering over images to reveal hidden content and clicking on revealed links

Starting URL: http://the-internet.herokuapp.com/hovers

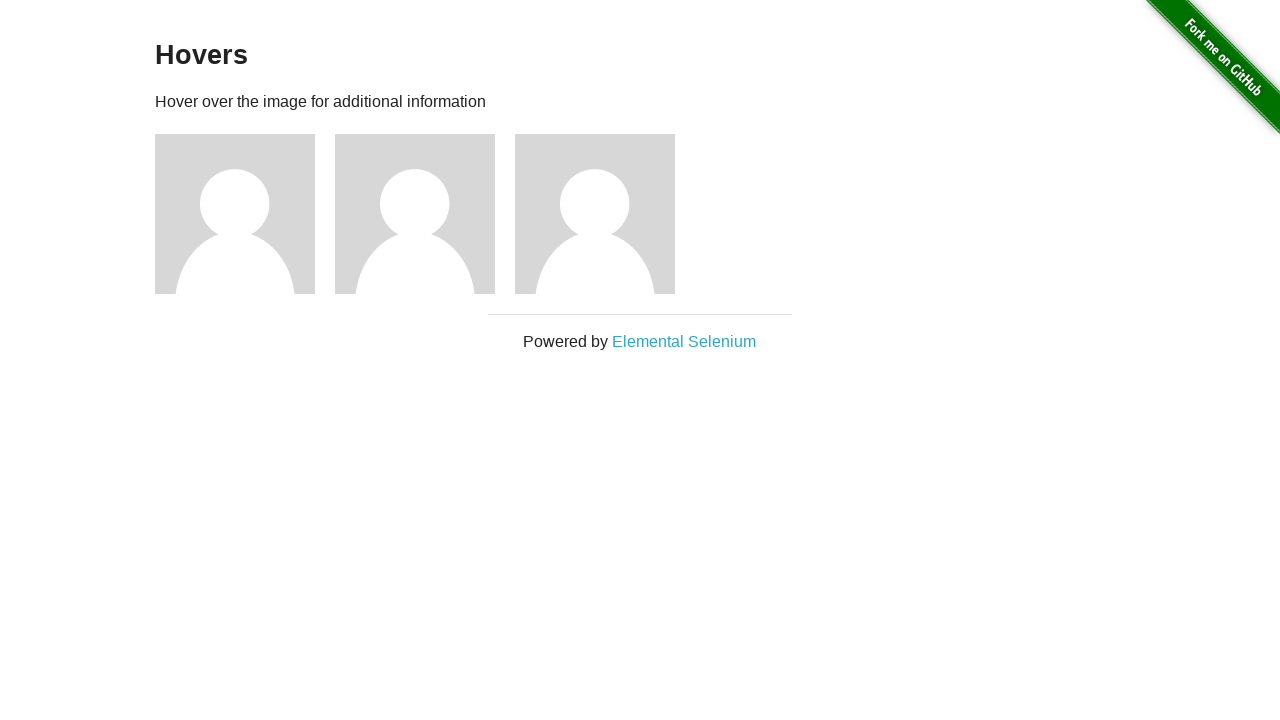

Hovered over the first image to reveal hidden content at (235, 214) on xpath=//*[@id='content']/div/div[1]/img
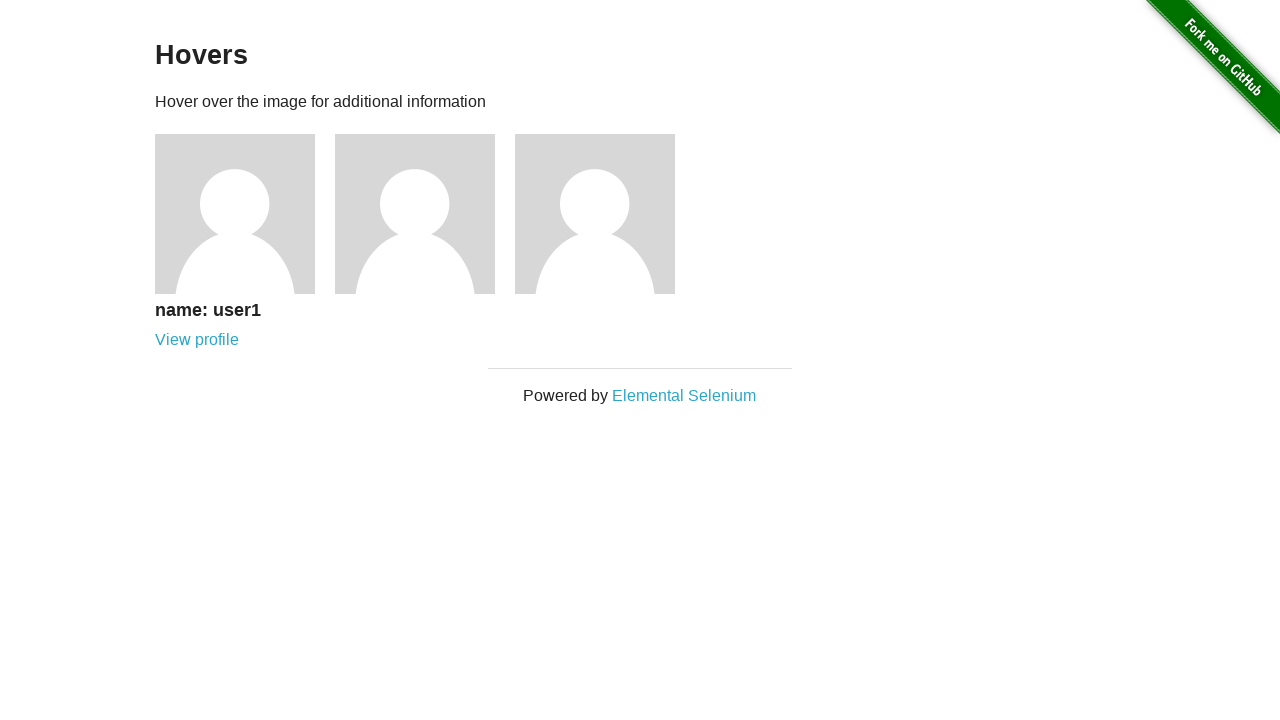

Waited for hover effect to complete
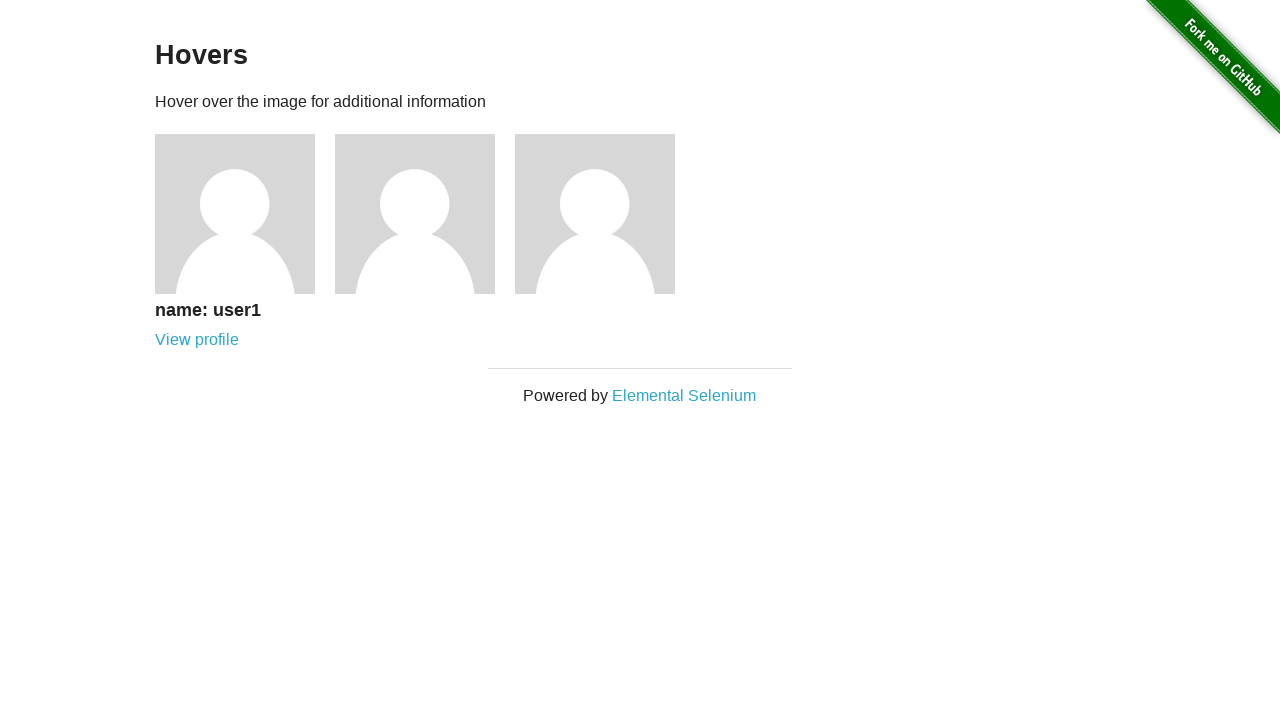

Located username element that appeared on hover
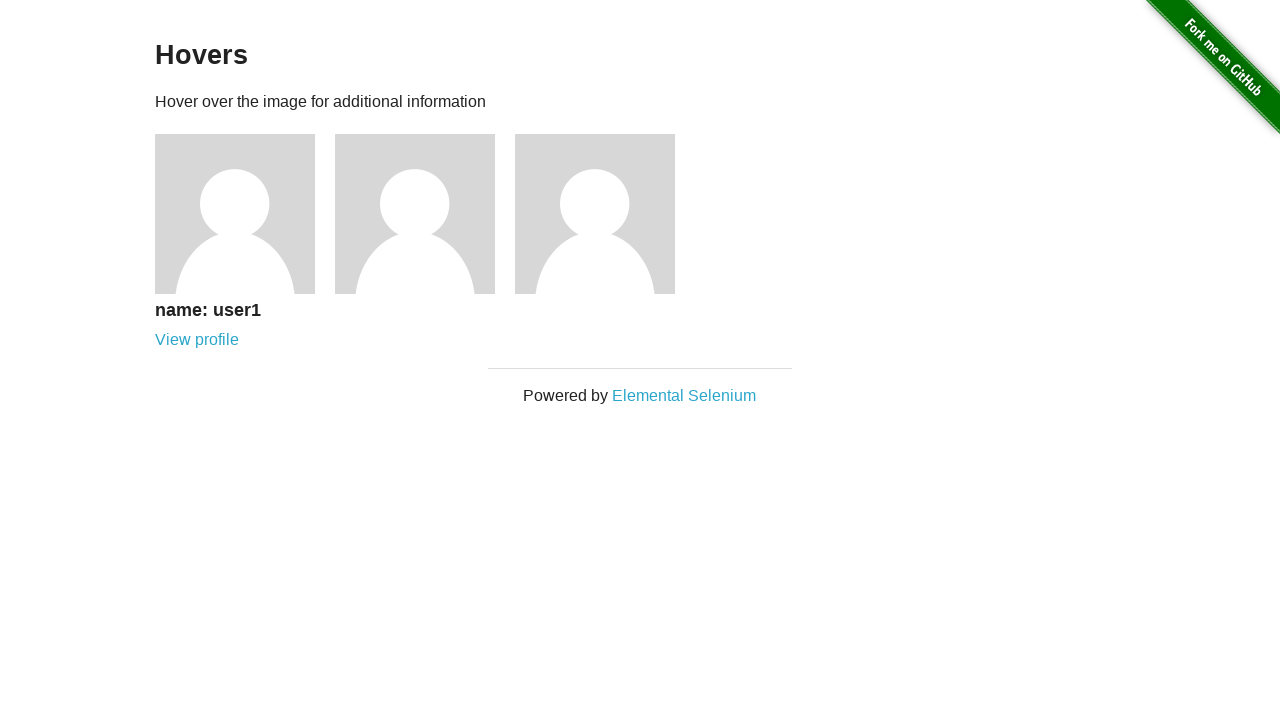

Retrieved username text: name: user1
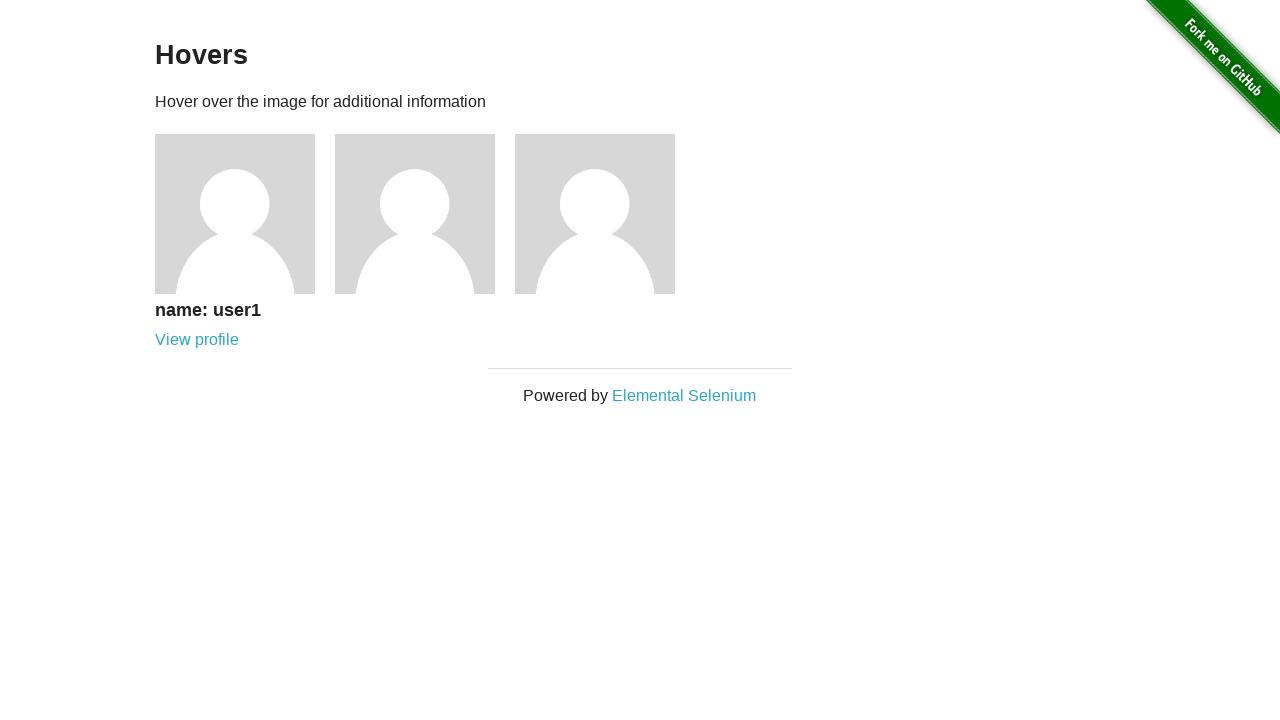

Hovered over the third image to reveal hidden content at (605, 214) on xpath=(//div[@class='figure'])[3]
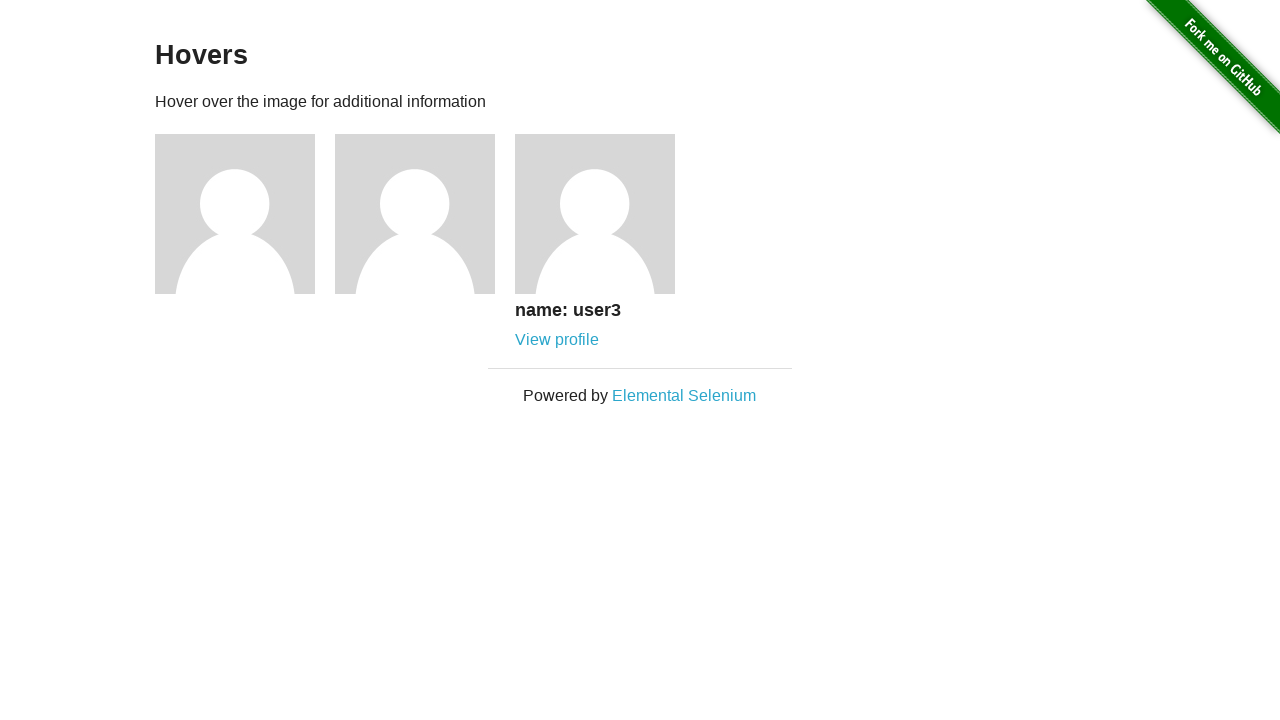

Clicked on the profile link revealed by hovering at (557, 340) on xpath=//a[@href='/users/3']
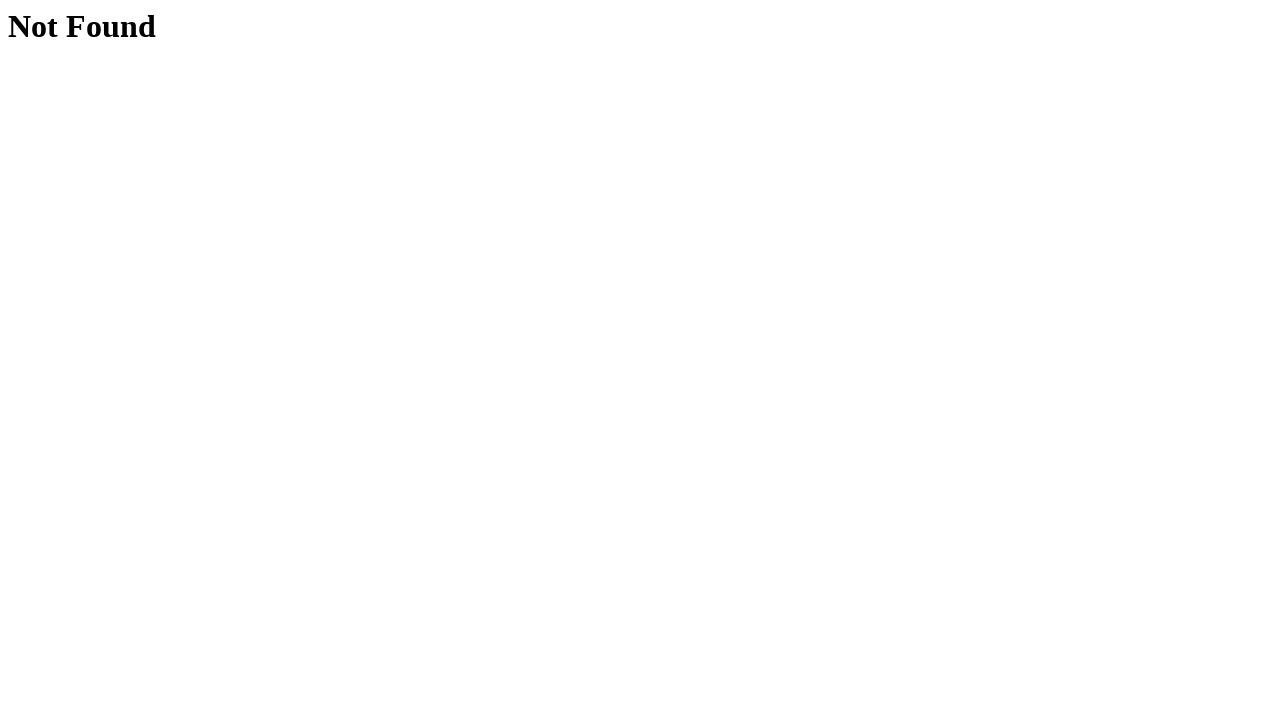

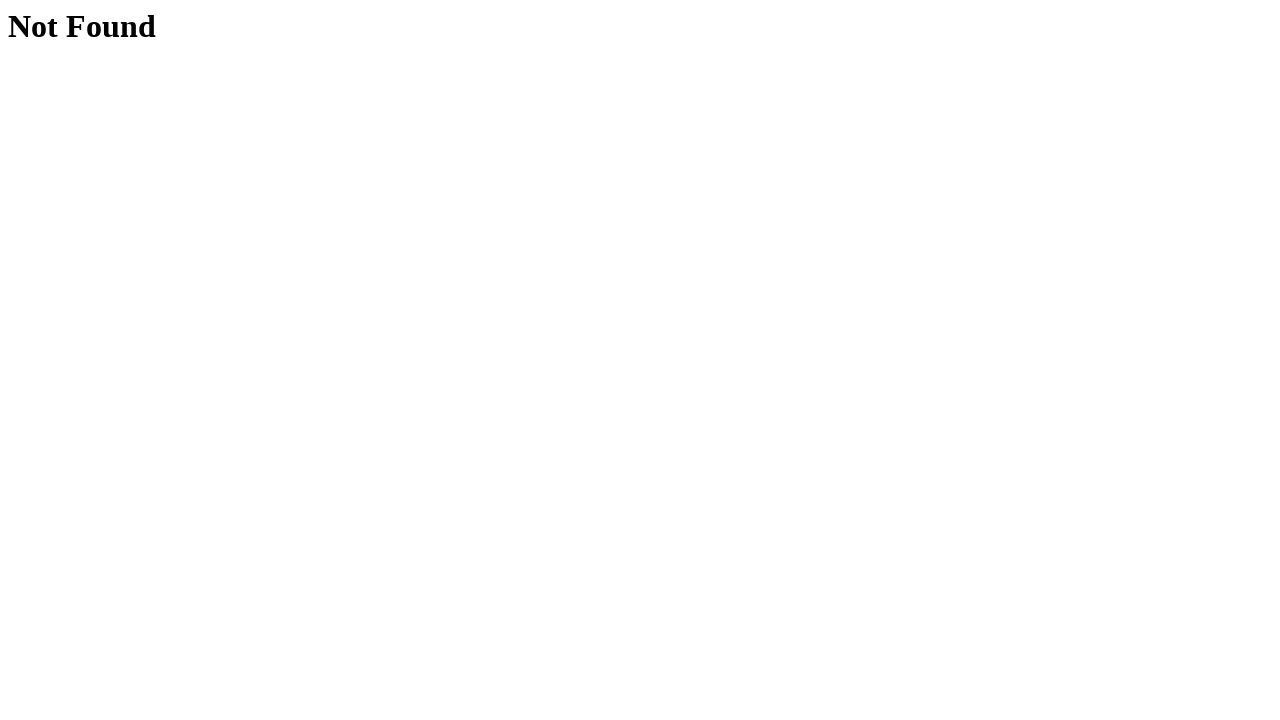